Tests iframe switching functionality by navigating to a frames demo page, switching between different iframes, and verifying the presence of heading elements within each frame.

Starting URL: https://demoqa.com/frames

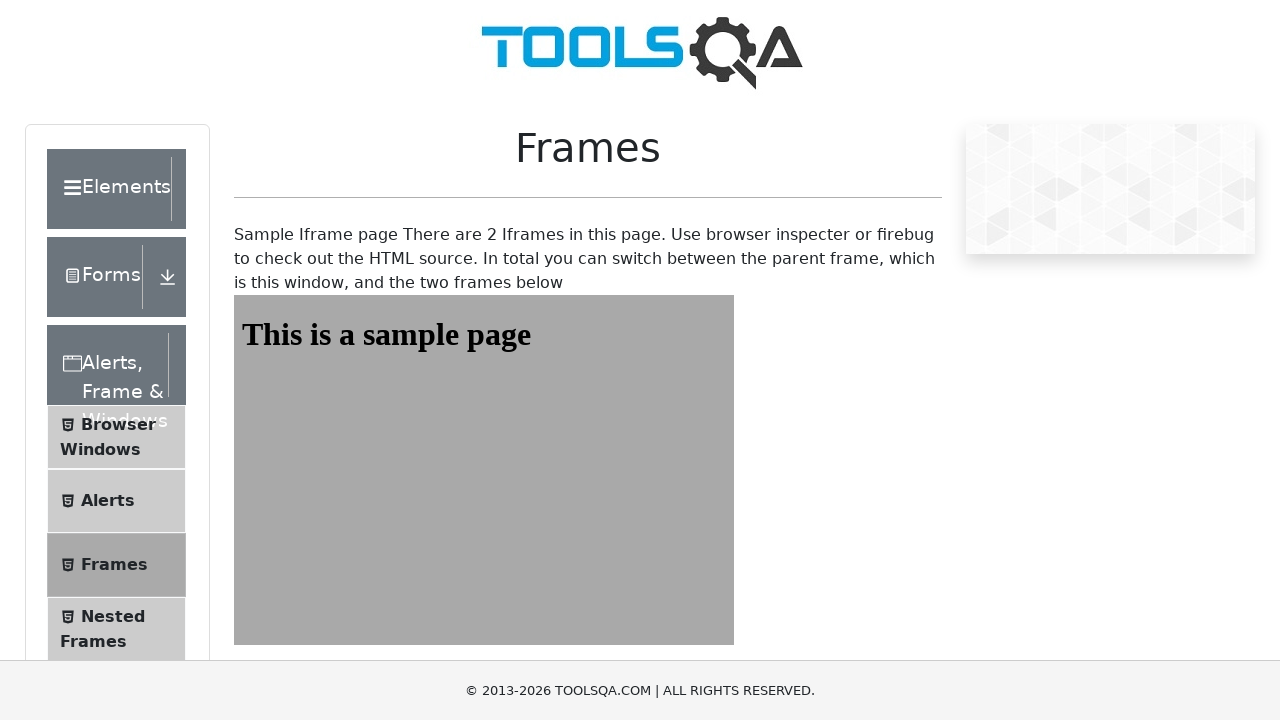

Navigated to frames demo page
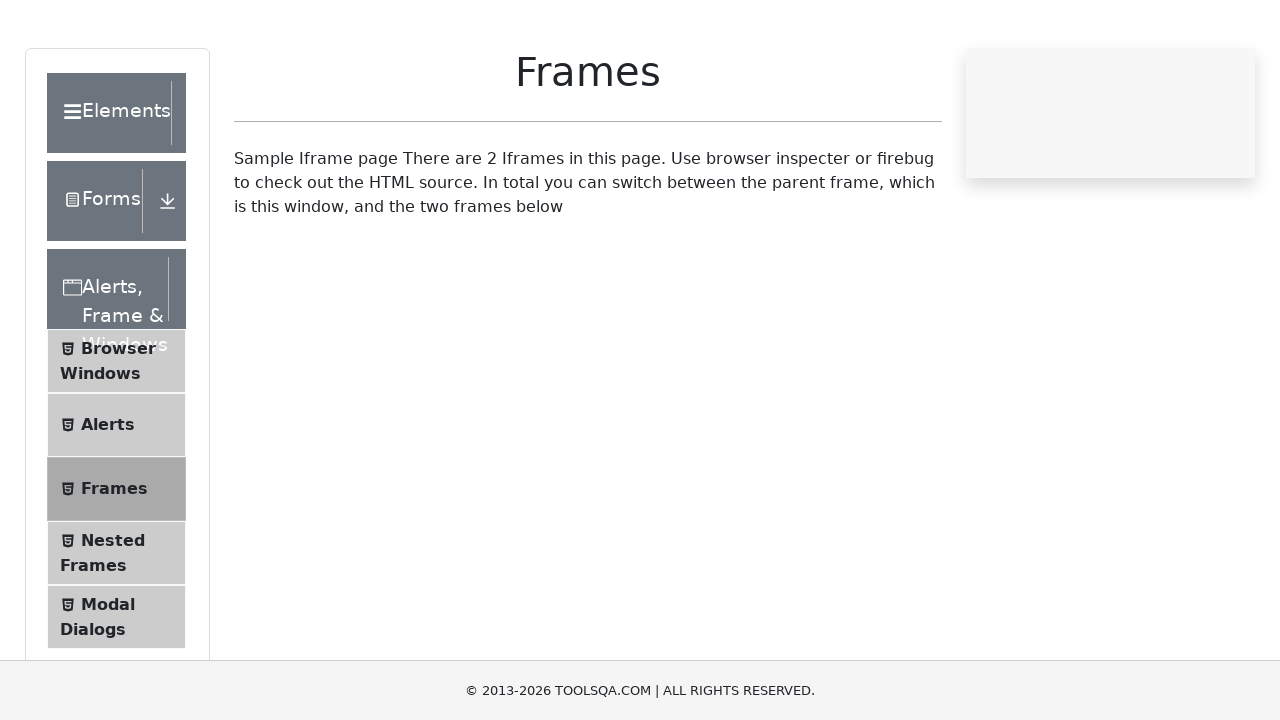

Located first iframe element
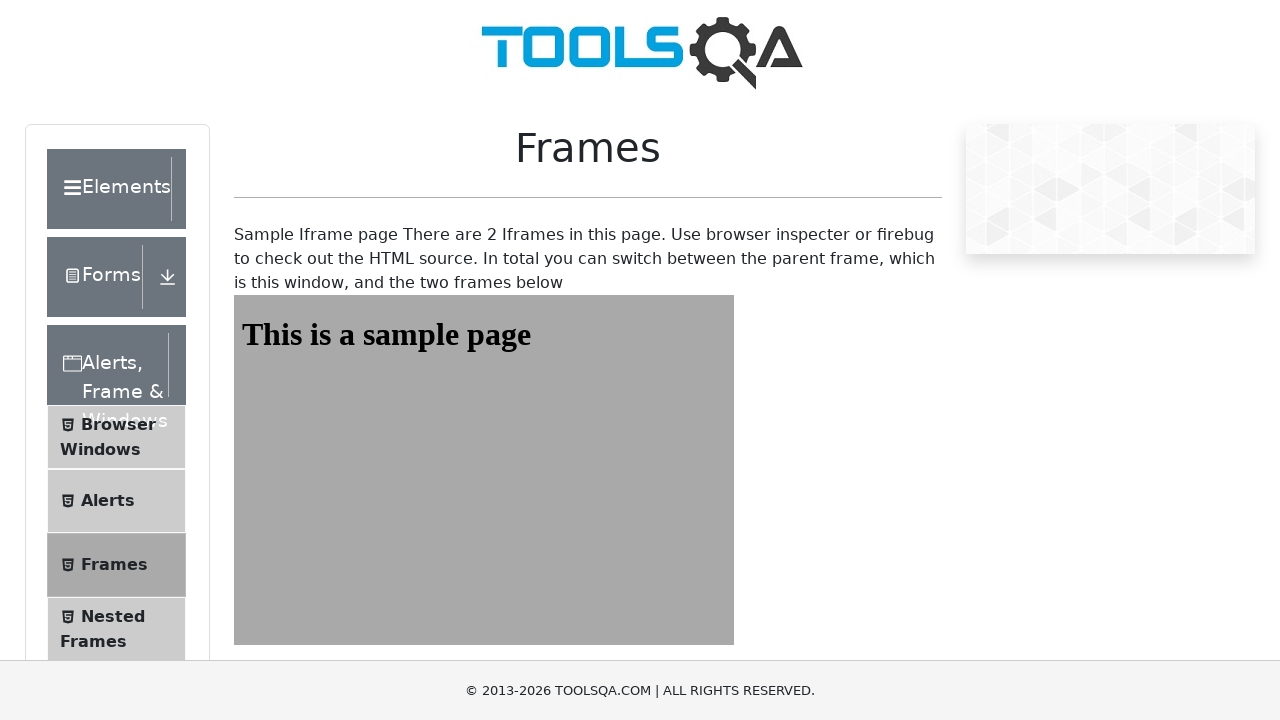

Waited for sample heading in first frame to be present
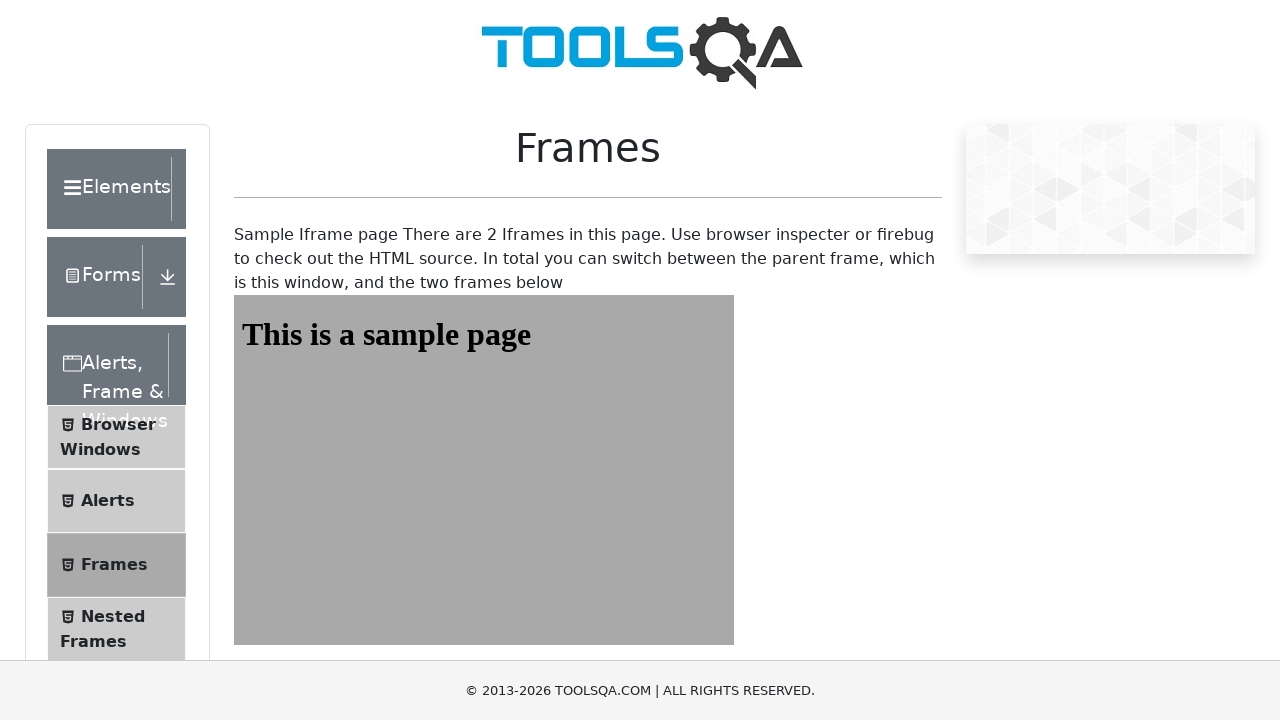

Retrieved heading text from first frame: 'This is a sample page'
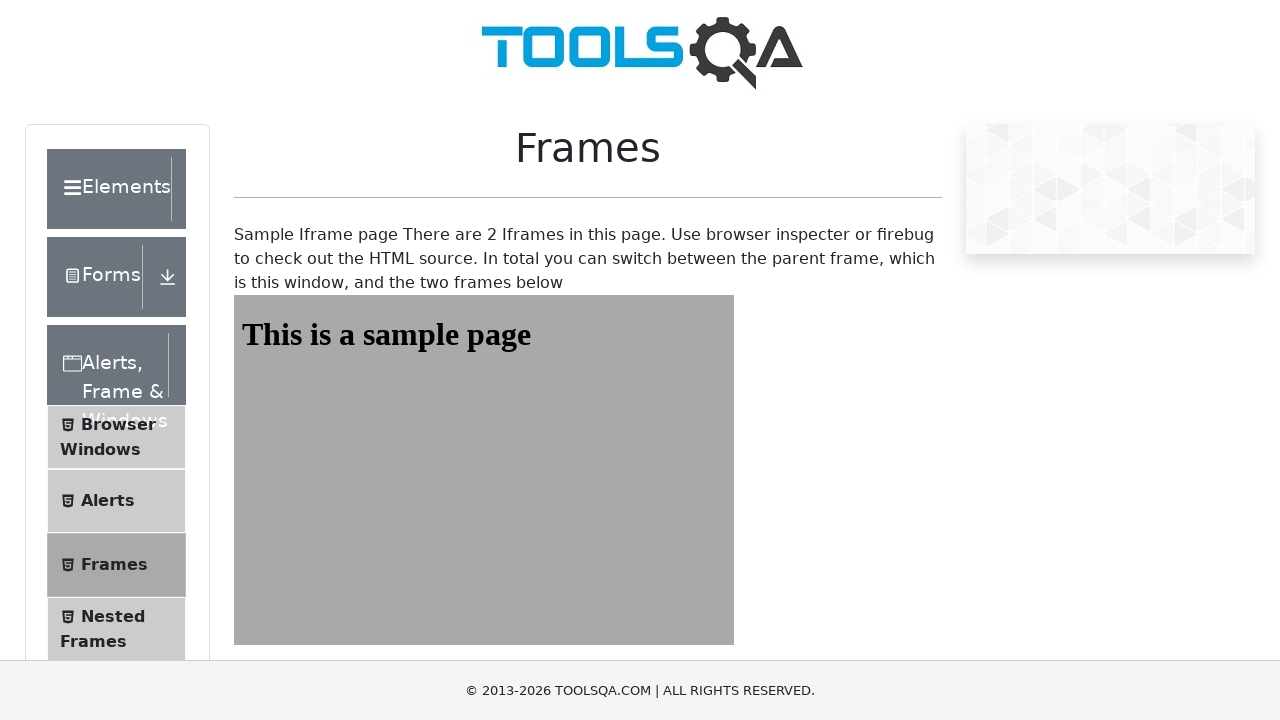

Located second iframe element
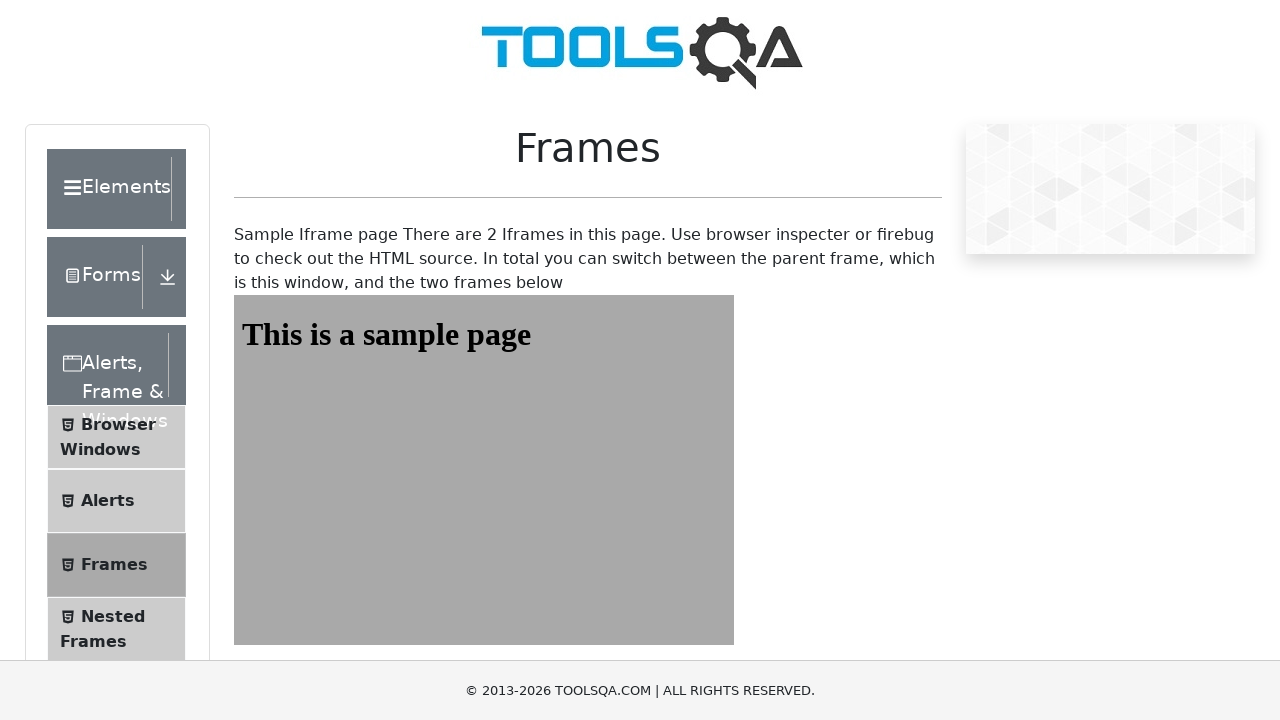

Waited for sample heading in second frame to be present
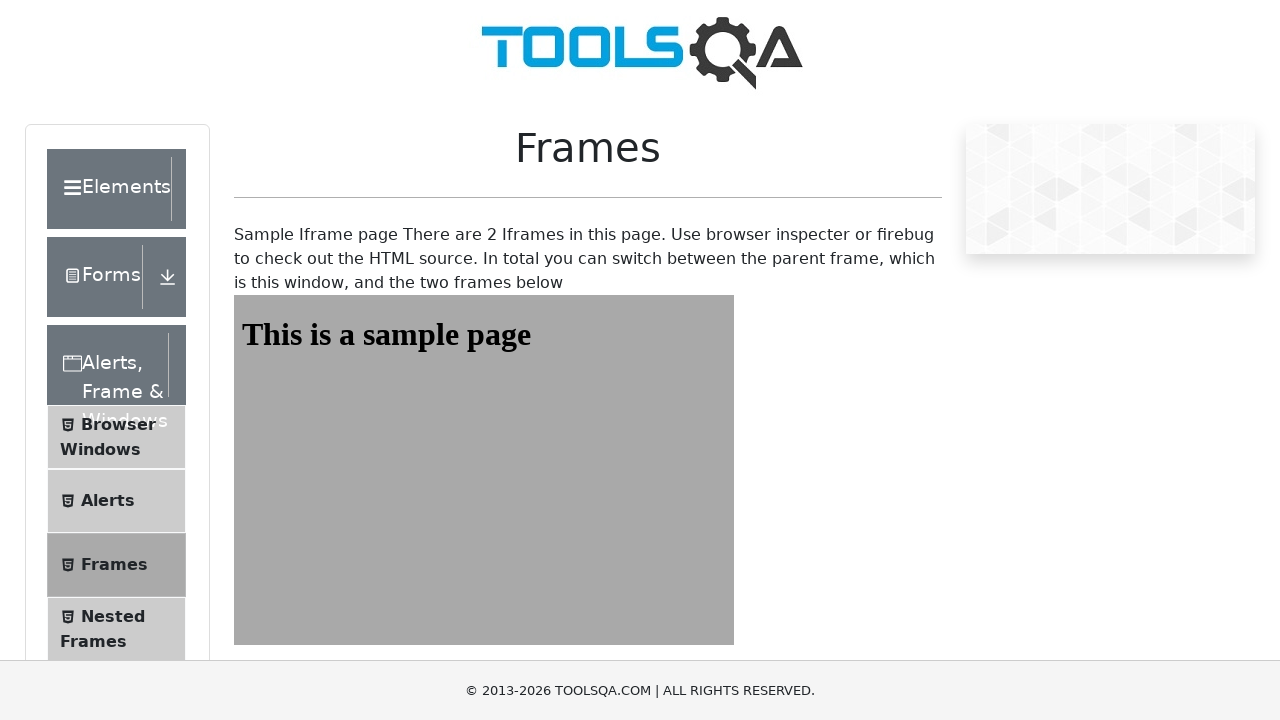

Retrieved heading text from second frame: 'This is a sample page'
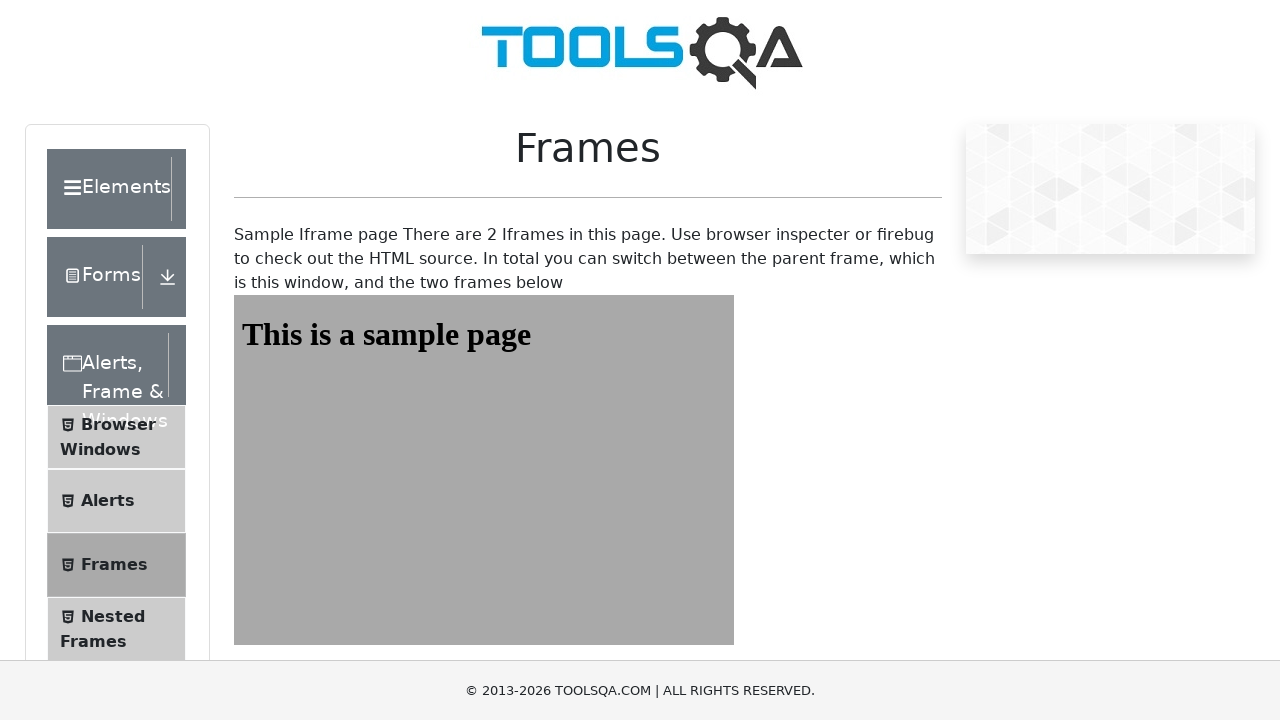

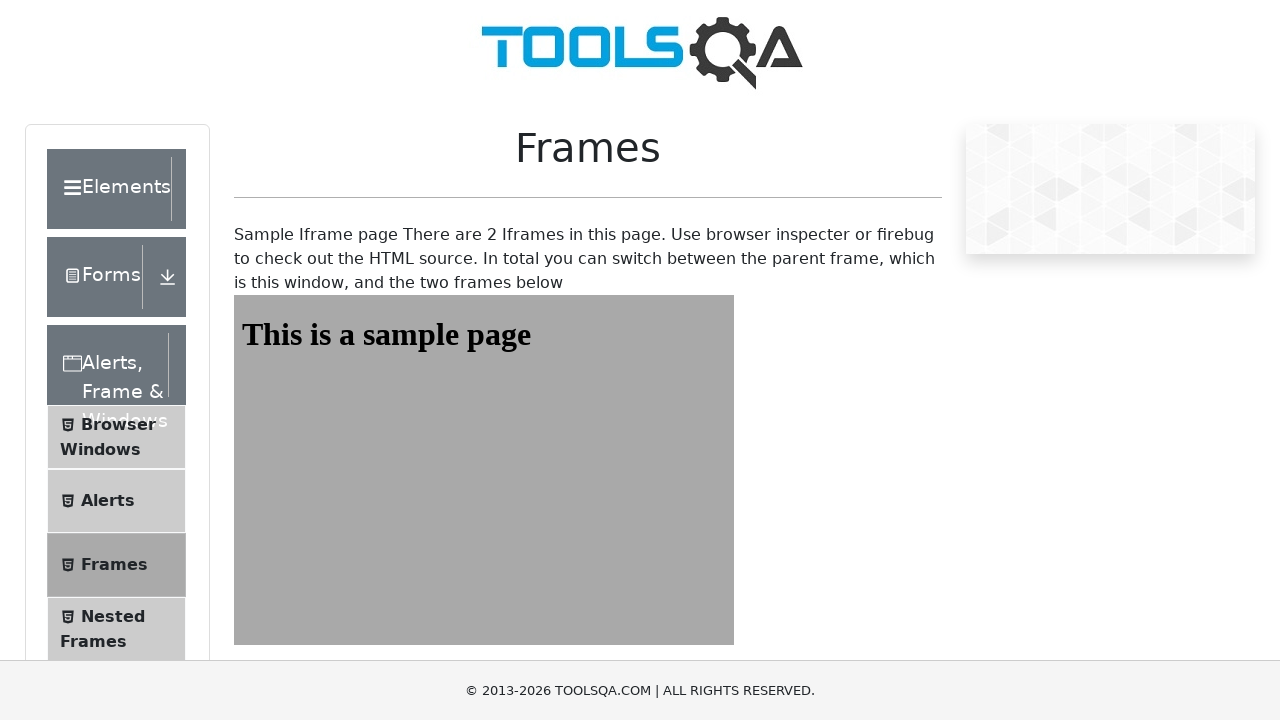